Tests a form submission flow by first clicking a dynamically calculated link (based on mathematical expression), then filling out a form with first name, last name, city, and country fields, and finally submitting the form.

Starting URL: http://suninjuly.github.io/find_link_text

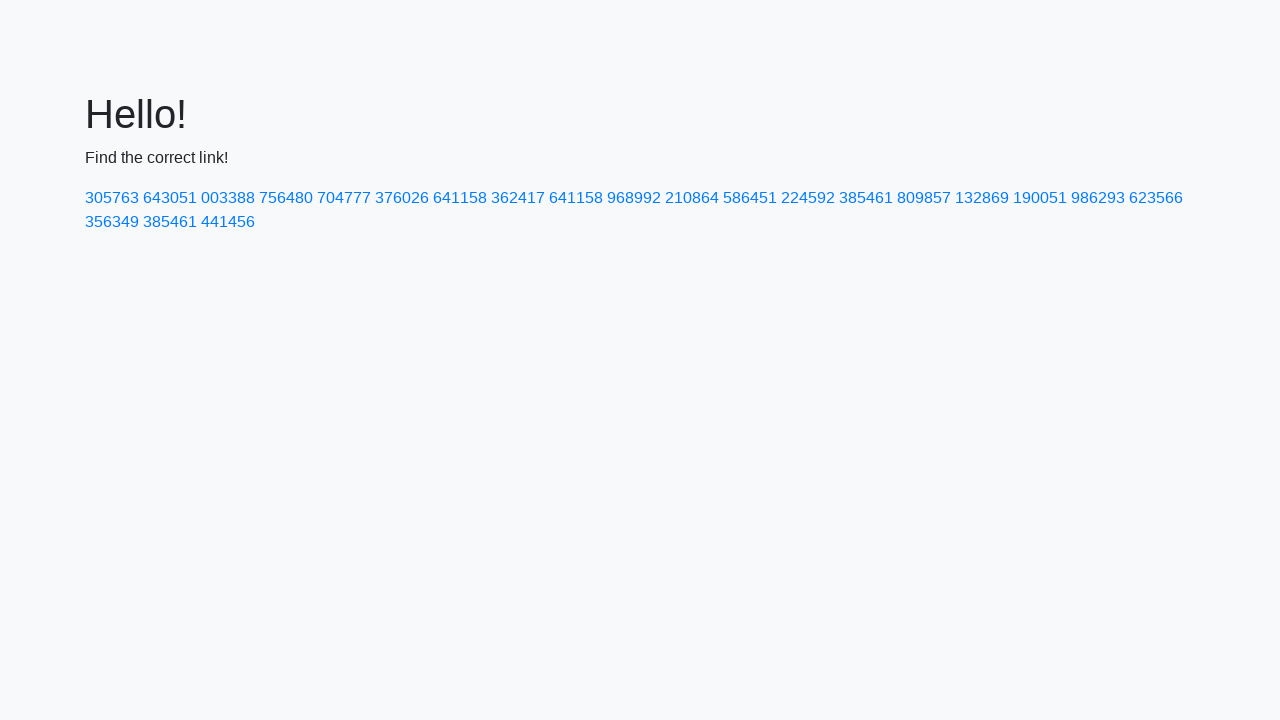

Clicked dynamically calculated link with text '224592' at (808, 198) on text=224592
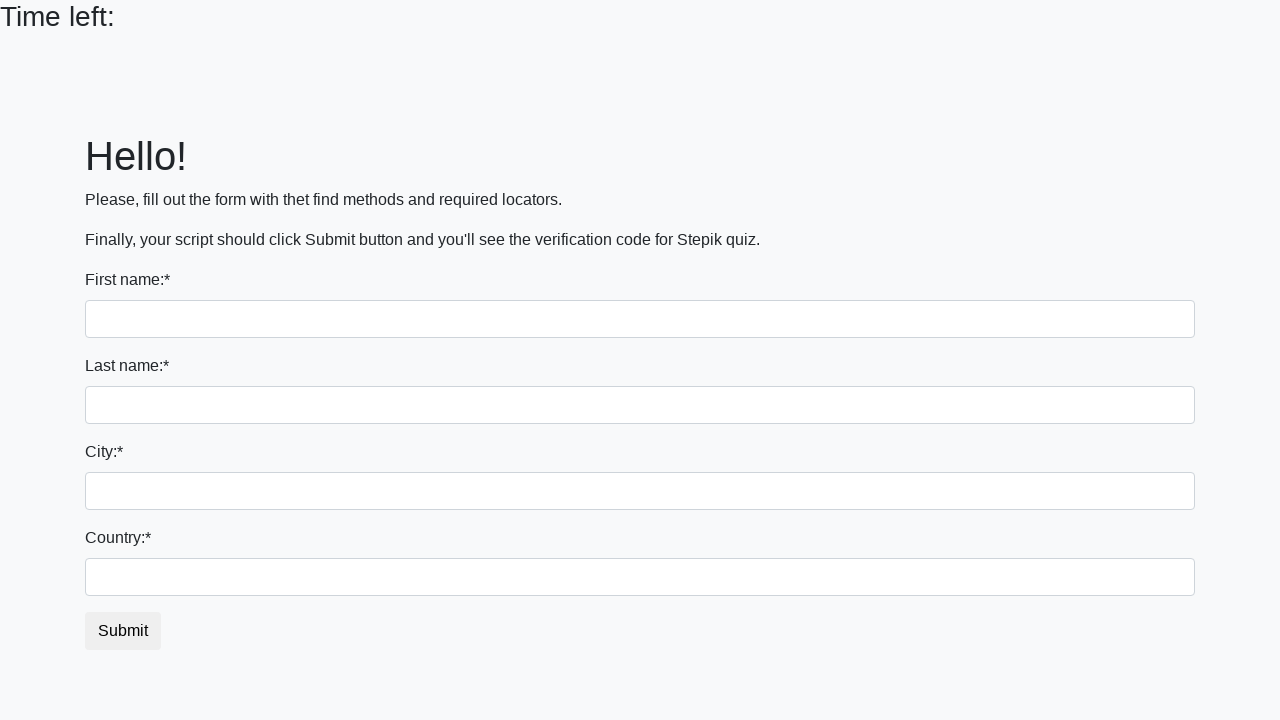

Form page loaded and first name input field is visible
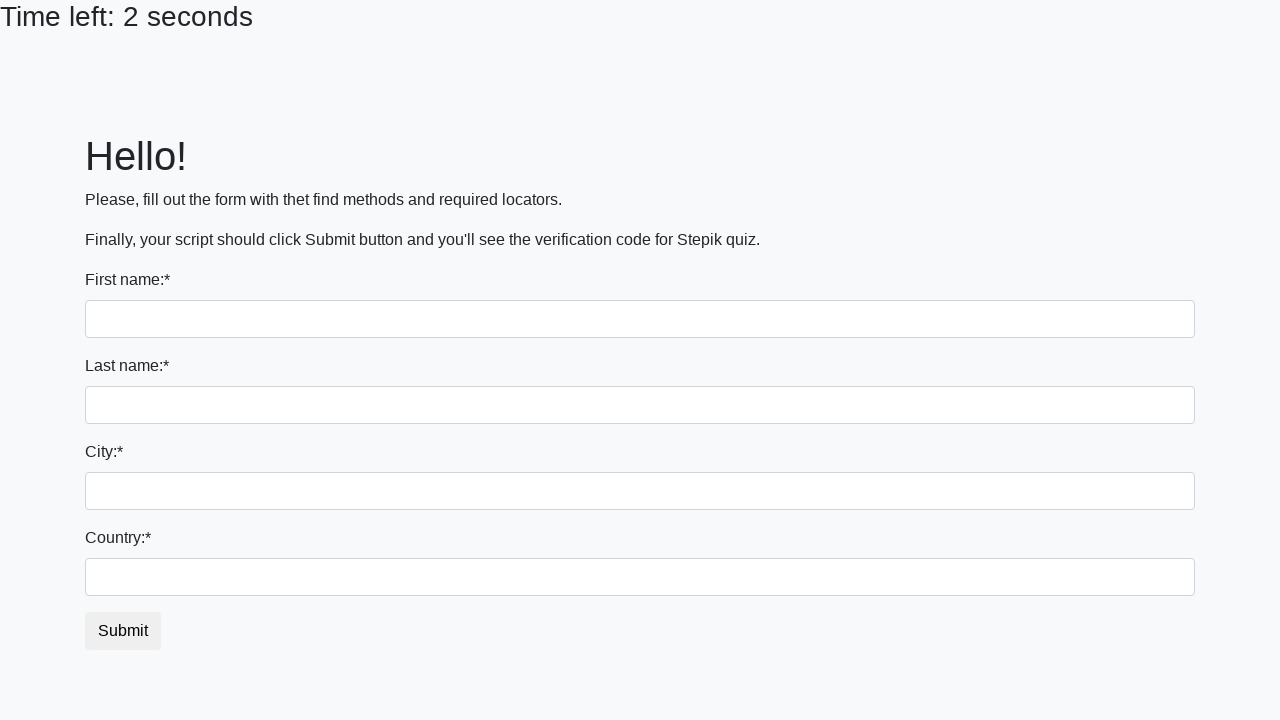

Filled first name field with 'Ivan' on input[name='first_name']
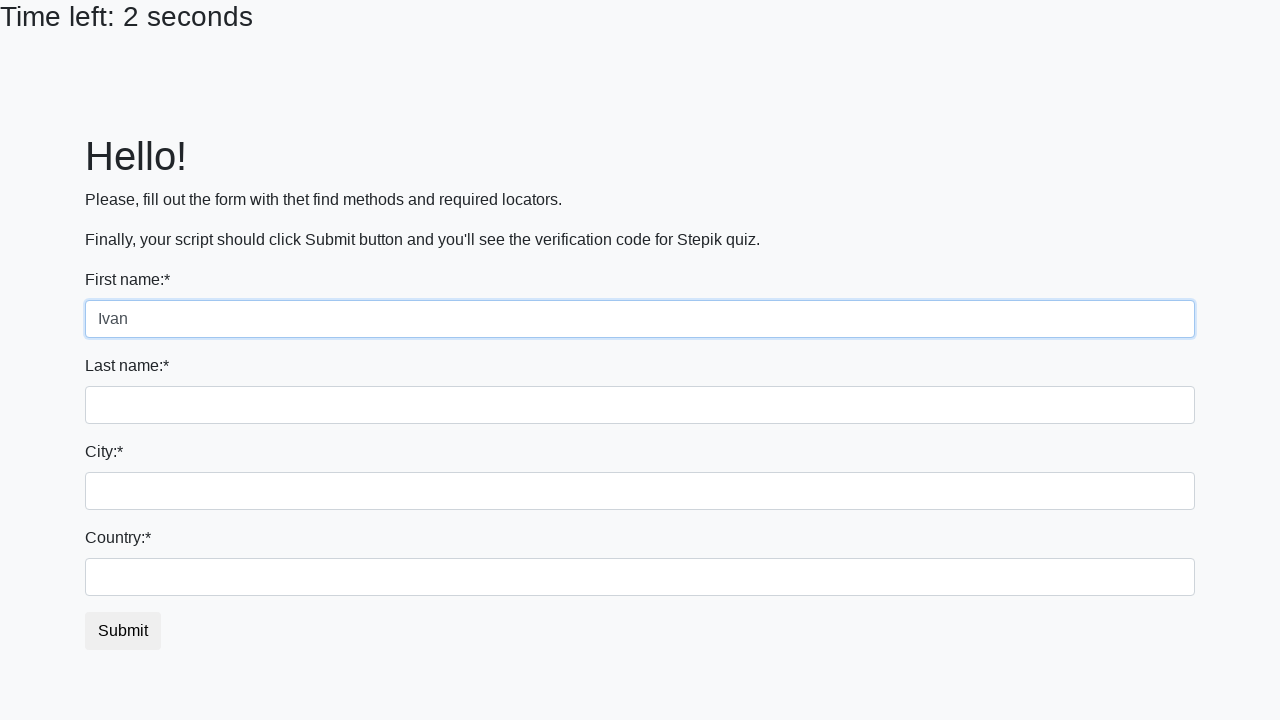

Filled last name field with 'Petrov' on input[name='last_name']
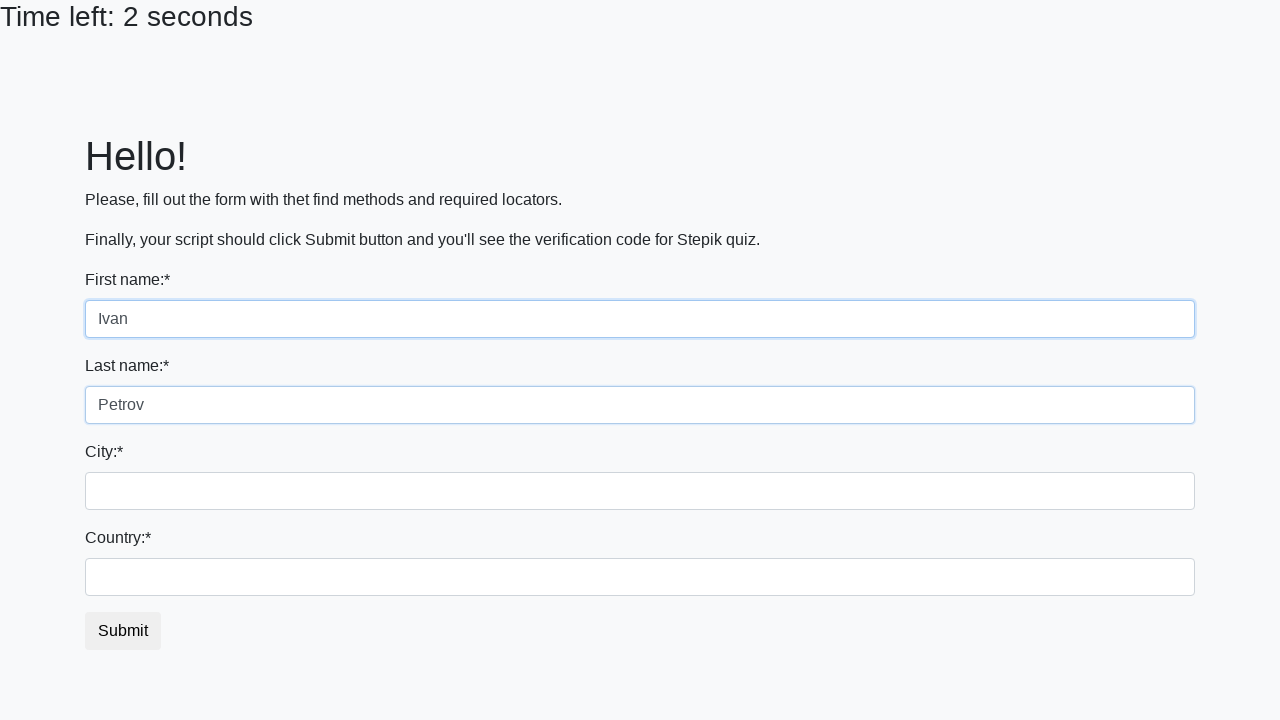

Filled city field with 'Smolensk' on .city
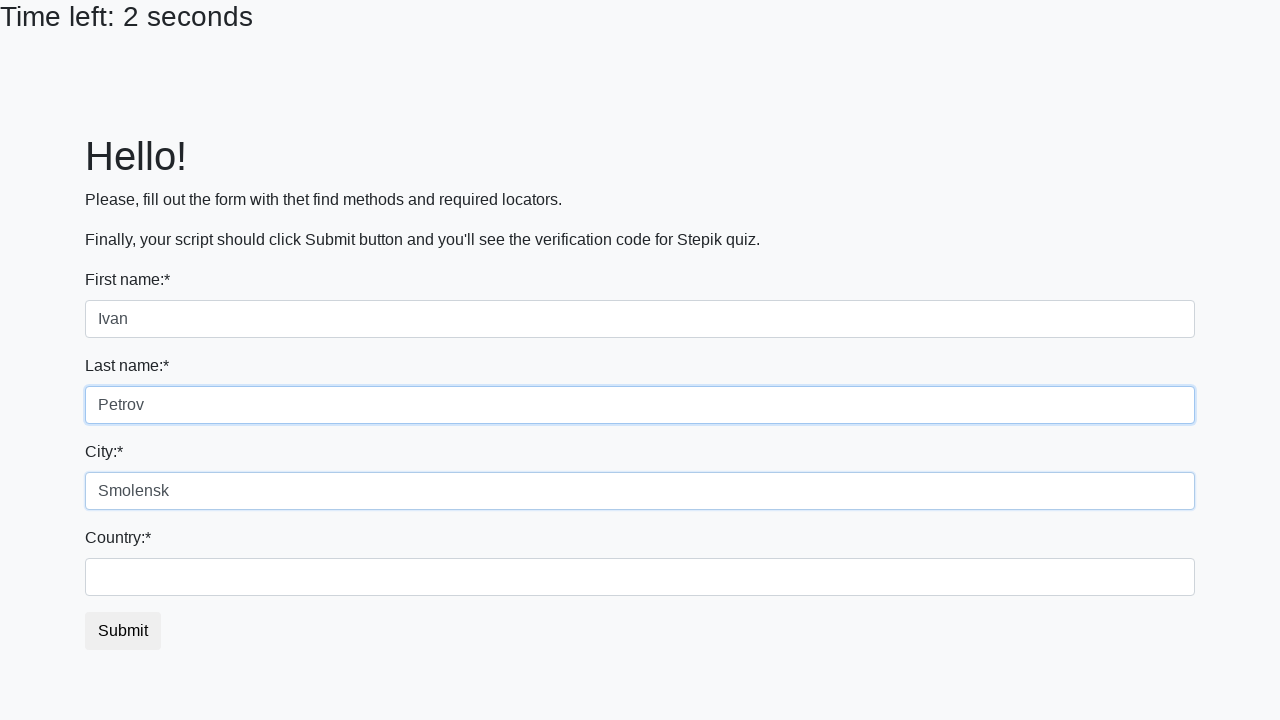

Filled country field with 'Russia' on #country
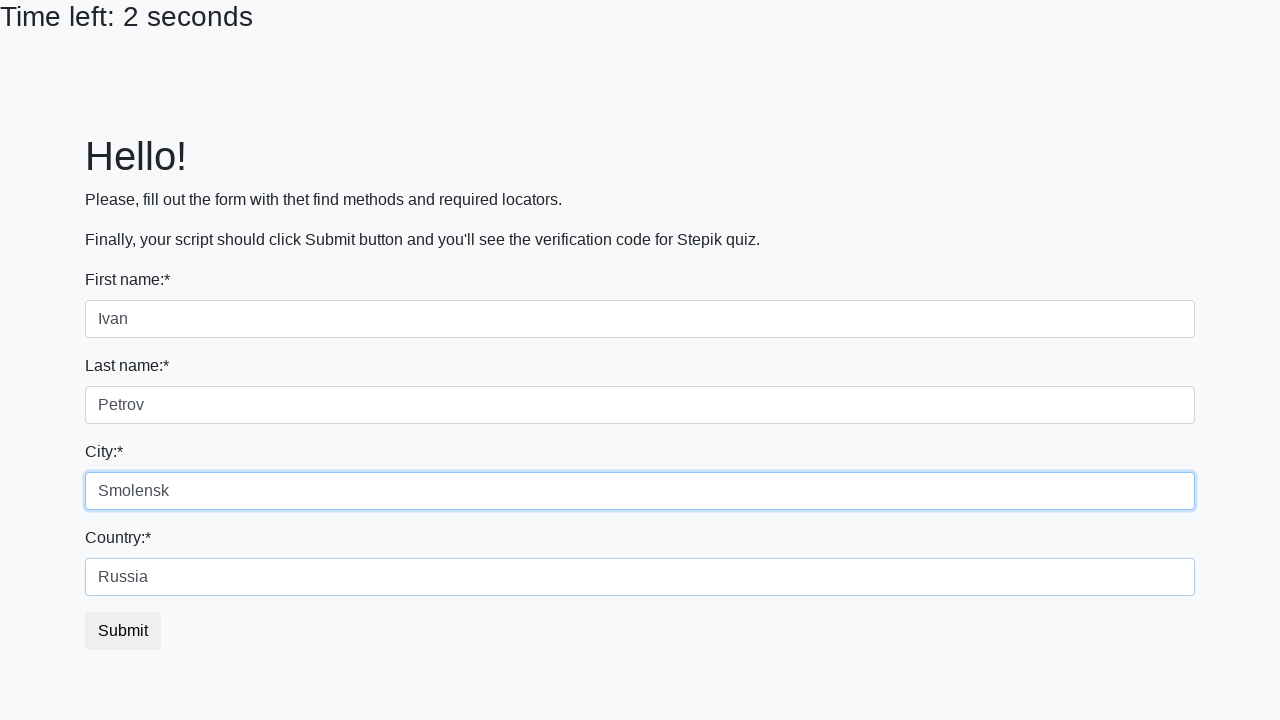

Clicked submit button to submit the form at (123, 631) on button.btn
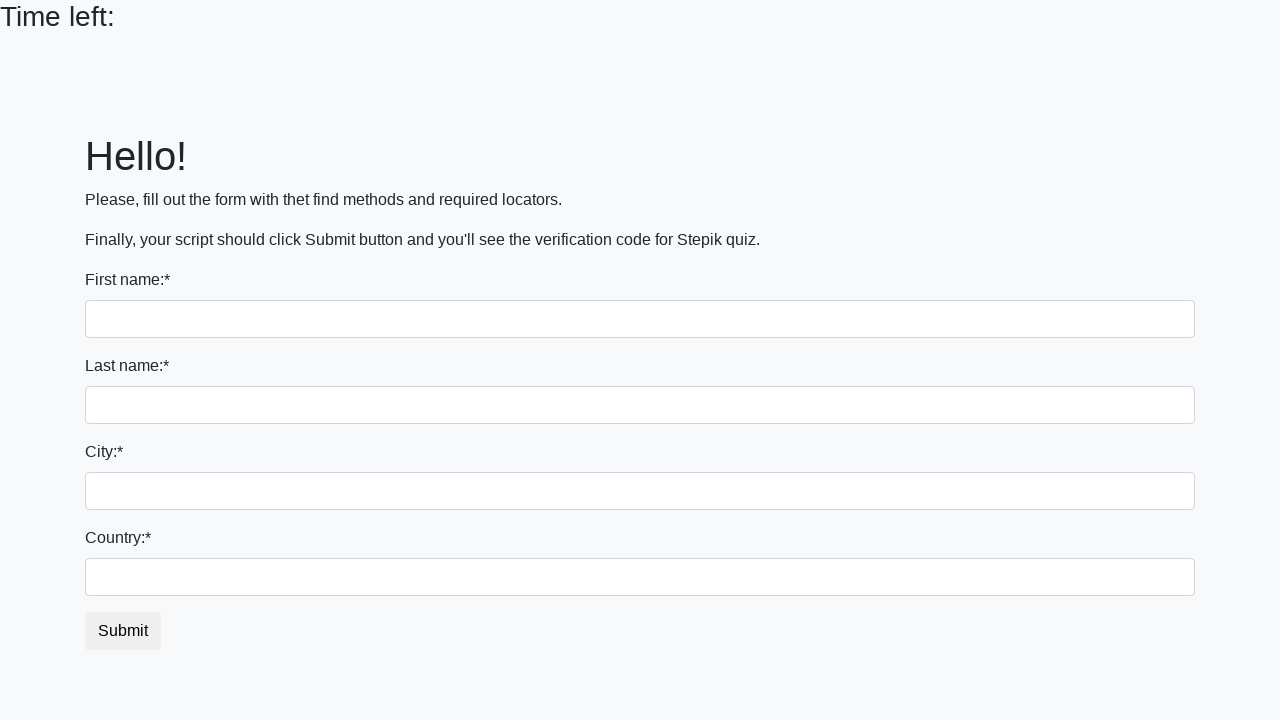

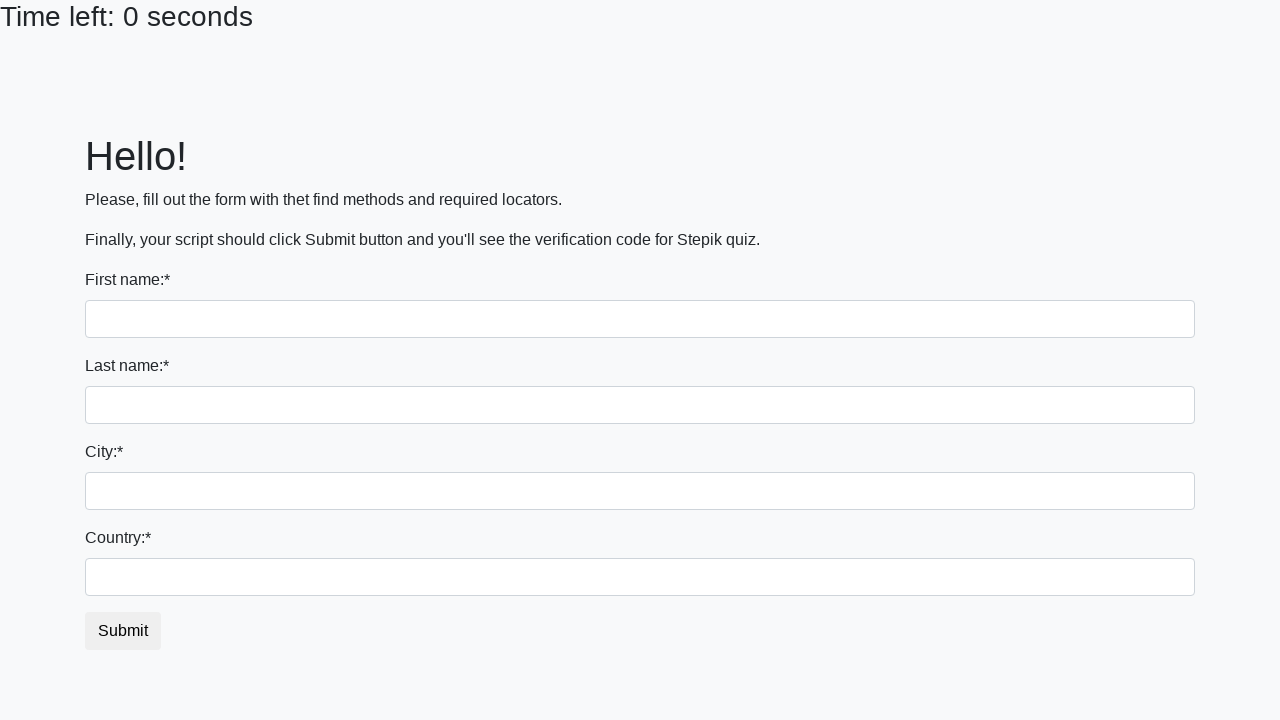